Tests a page with delayed content by clicking a verify button and checking for a success message

Starting URL: http://suninjuly.github.io/wait1.html

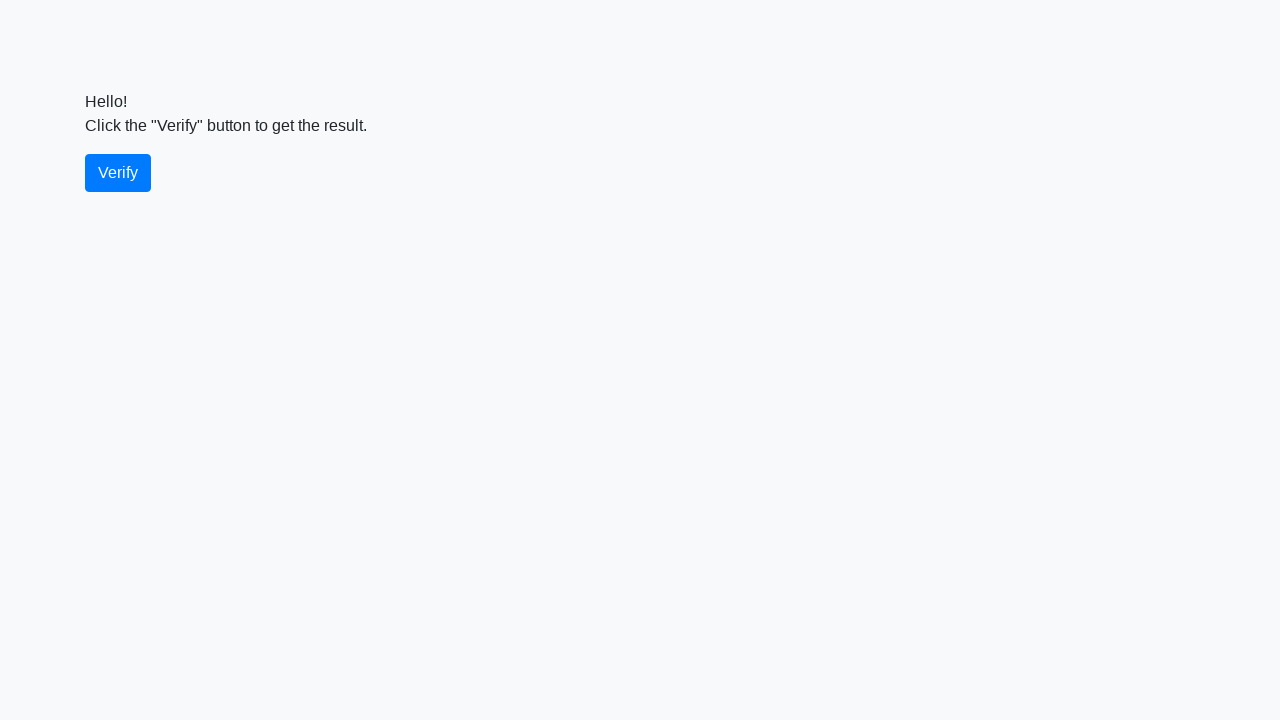

Clicked the verify button at (118, 173) on #verify
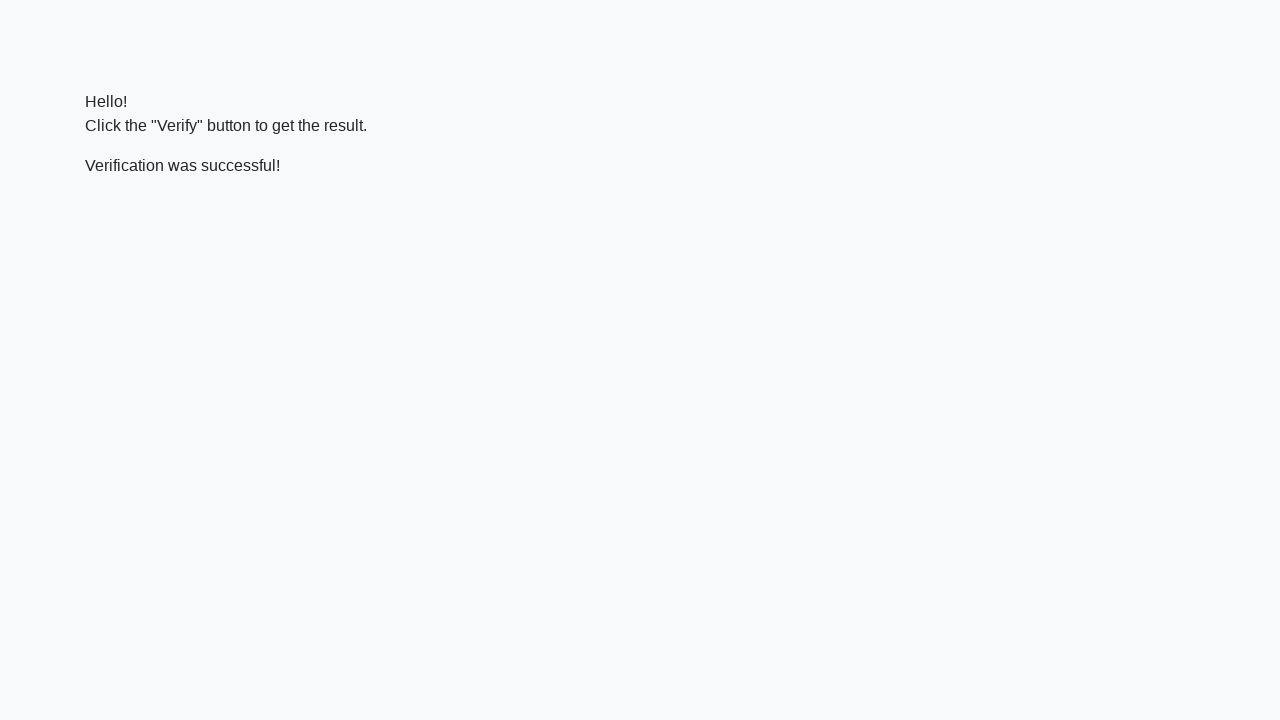

Success message element appeared
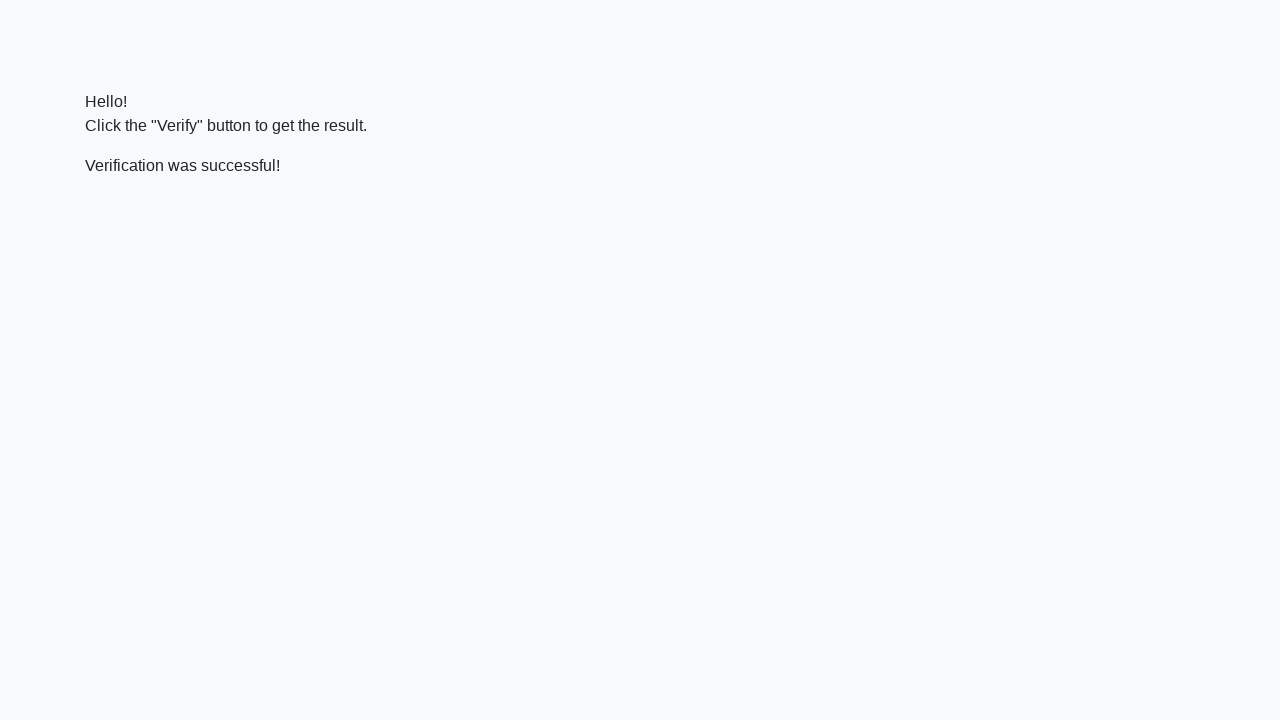

Verified success message contains 'successful'
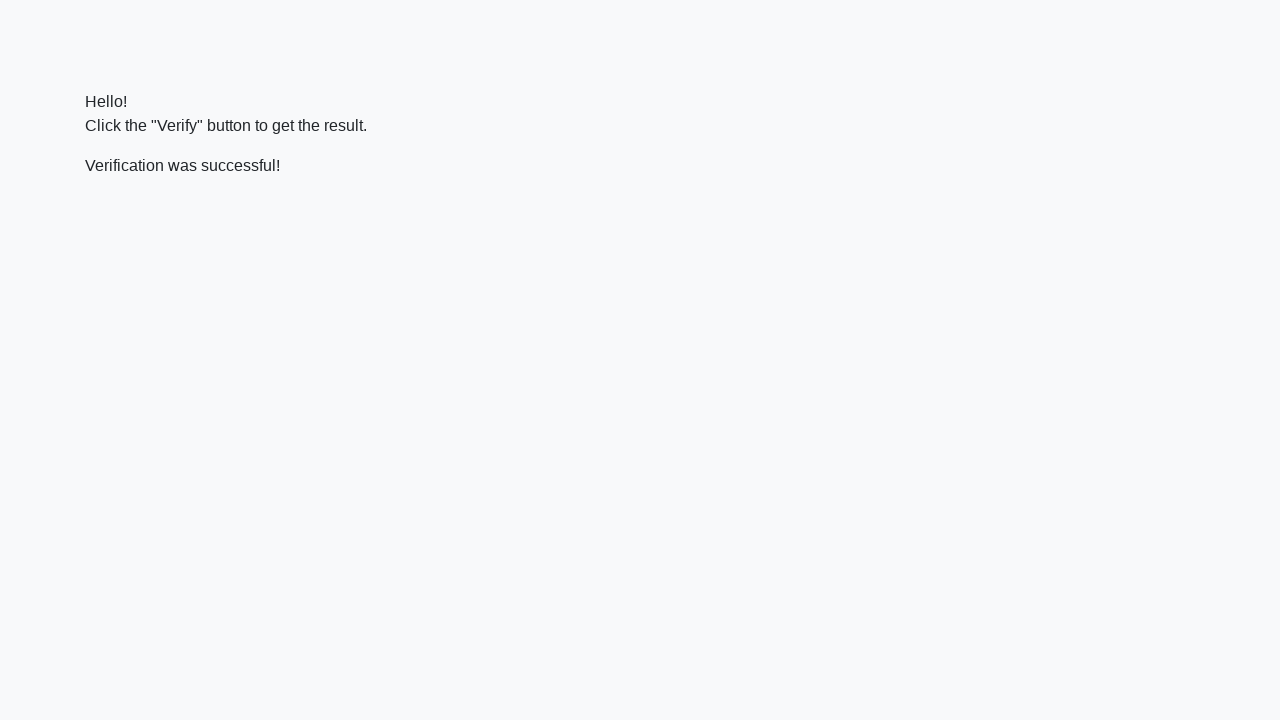

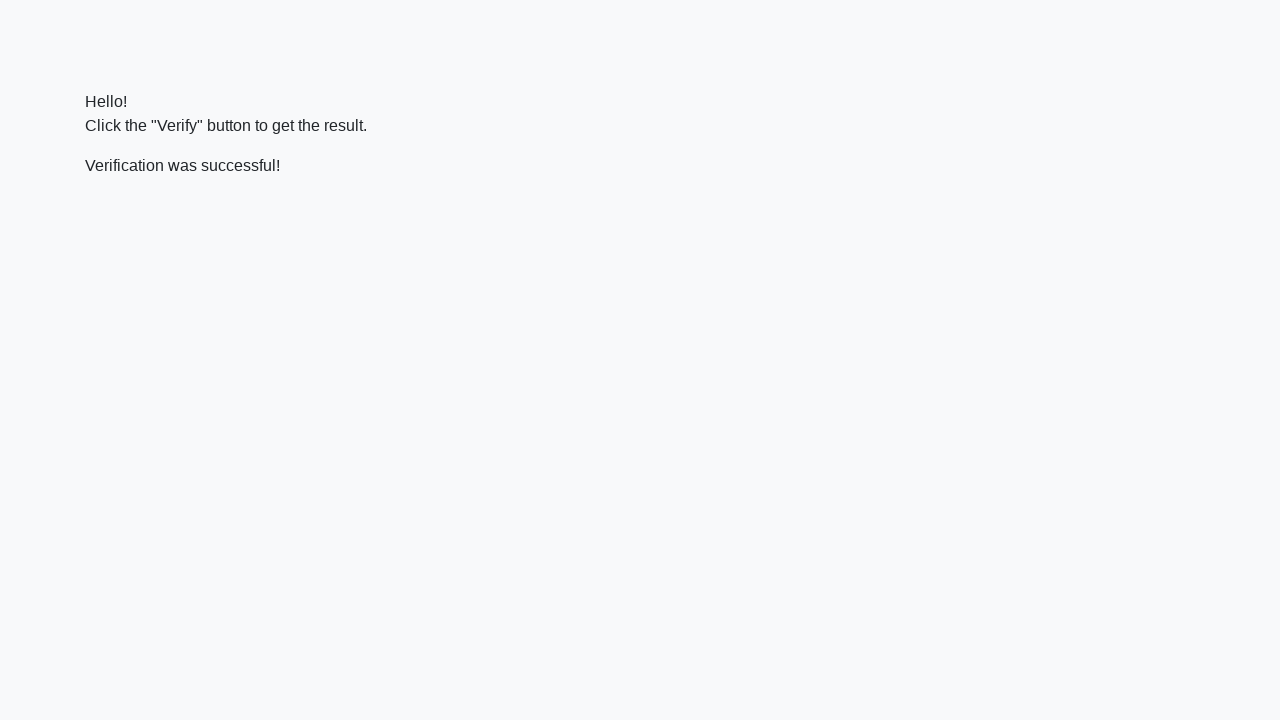